Tests a web form by filling in personal information fields (first name, last name, job title, education level, gender, years of experience, and date), submitting the form, and verifying the success message appears.

Starting URL: https://formy-project.herokuapp.com/form

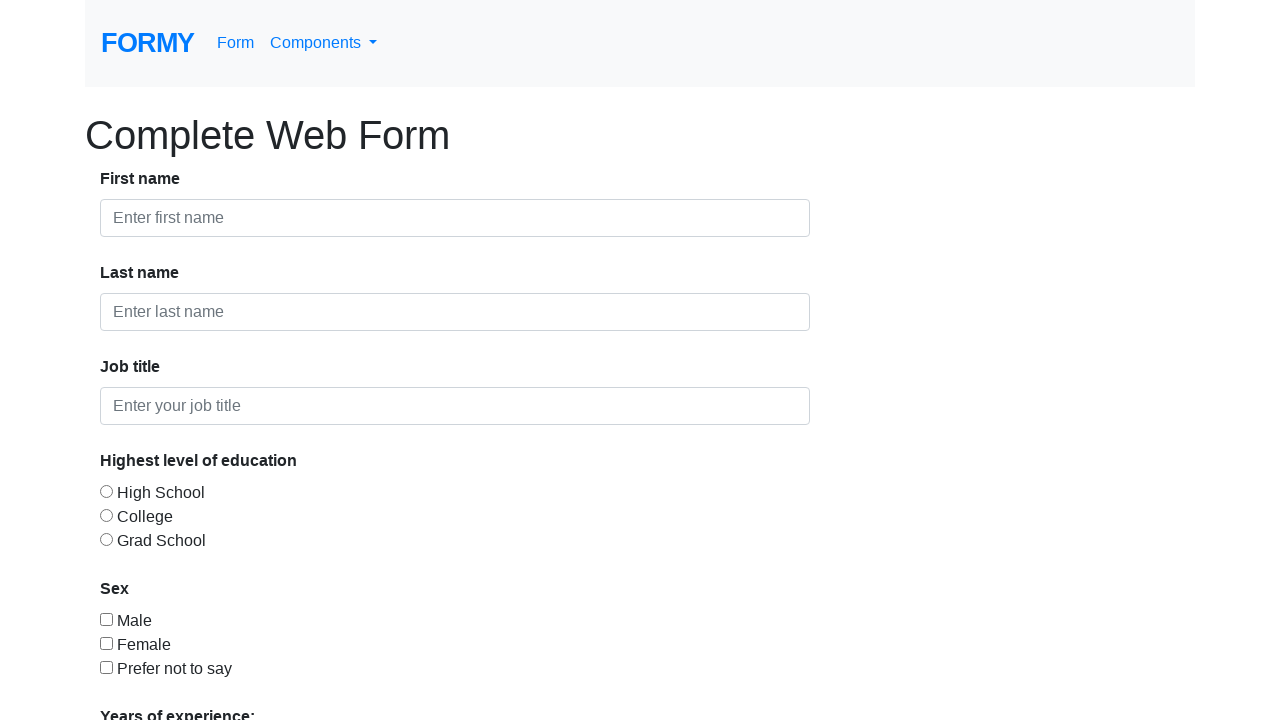

Filled first name field with 'Michael' on input#first-name
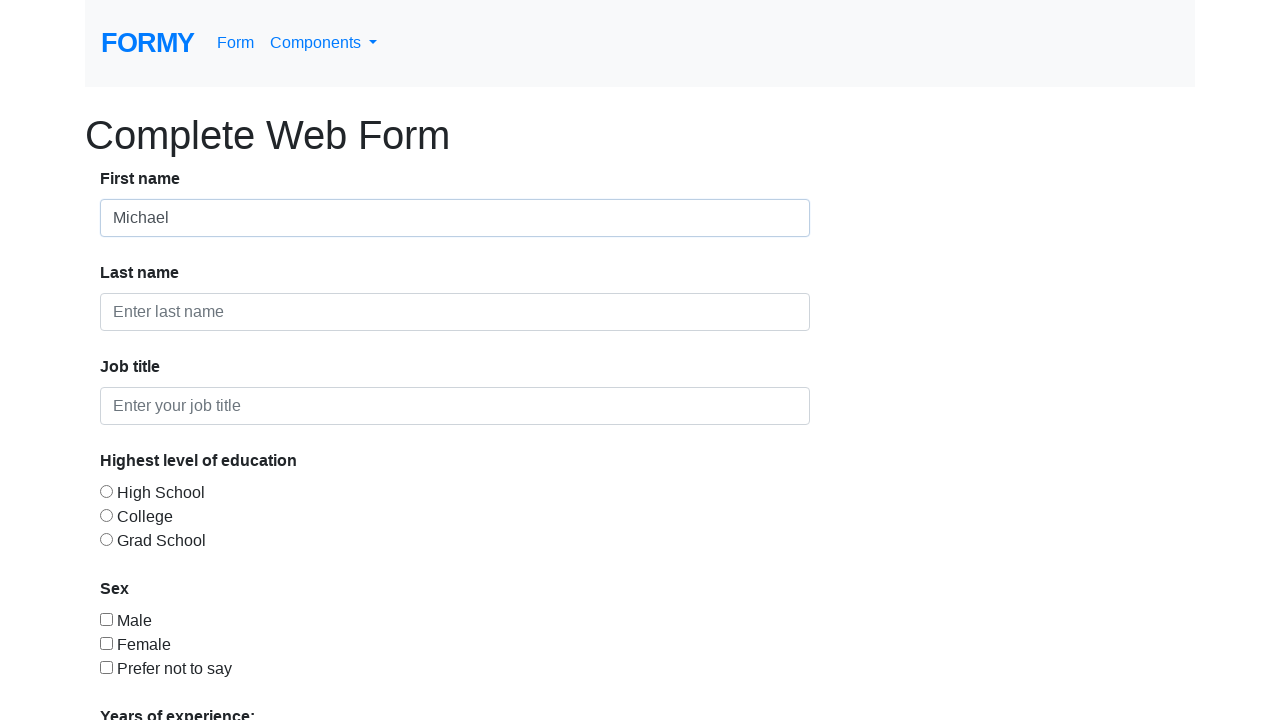

Filled last name field with 'Thompson' on input#last-name
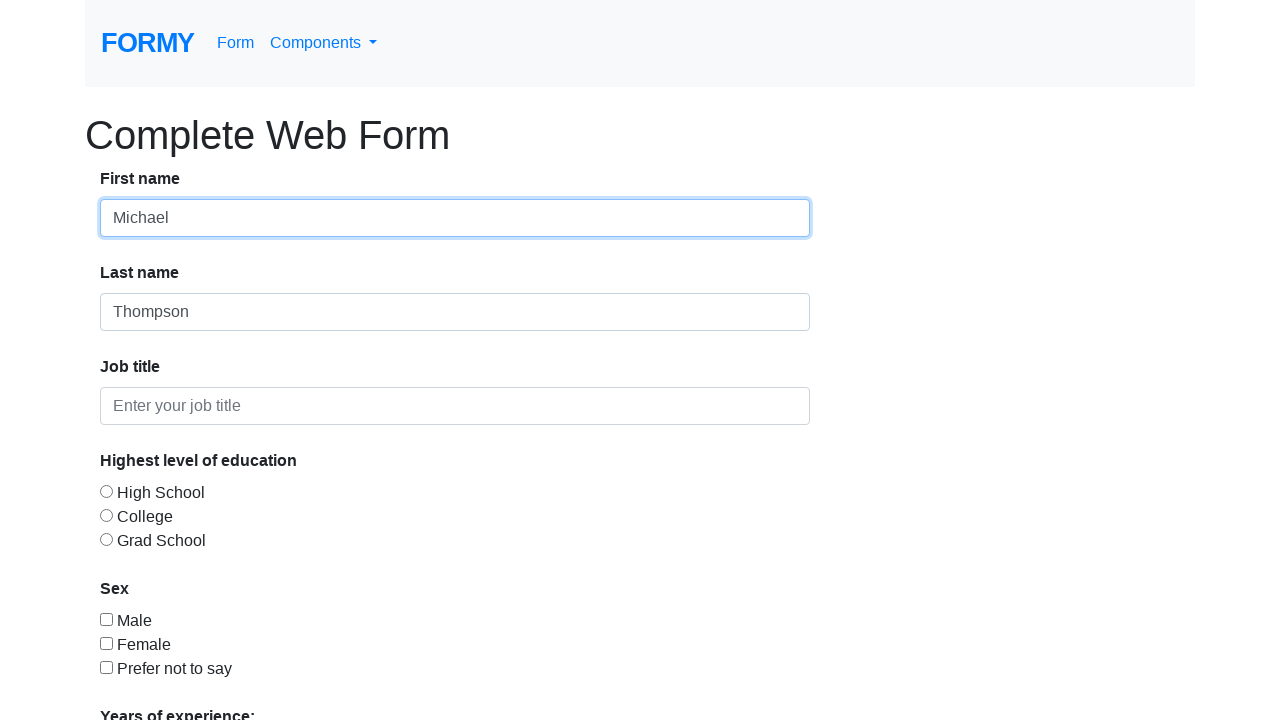

Filled job title field with 'Software Engineer' on input#job-title
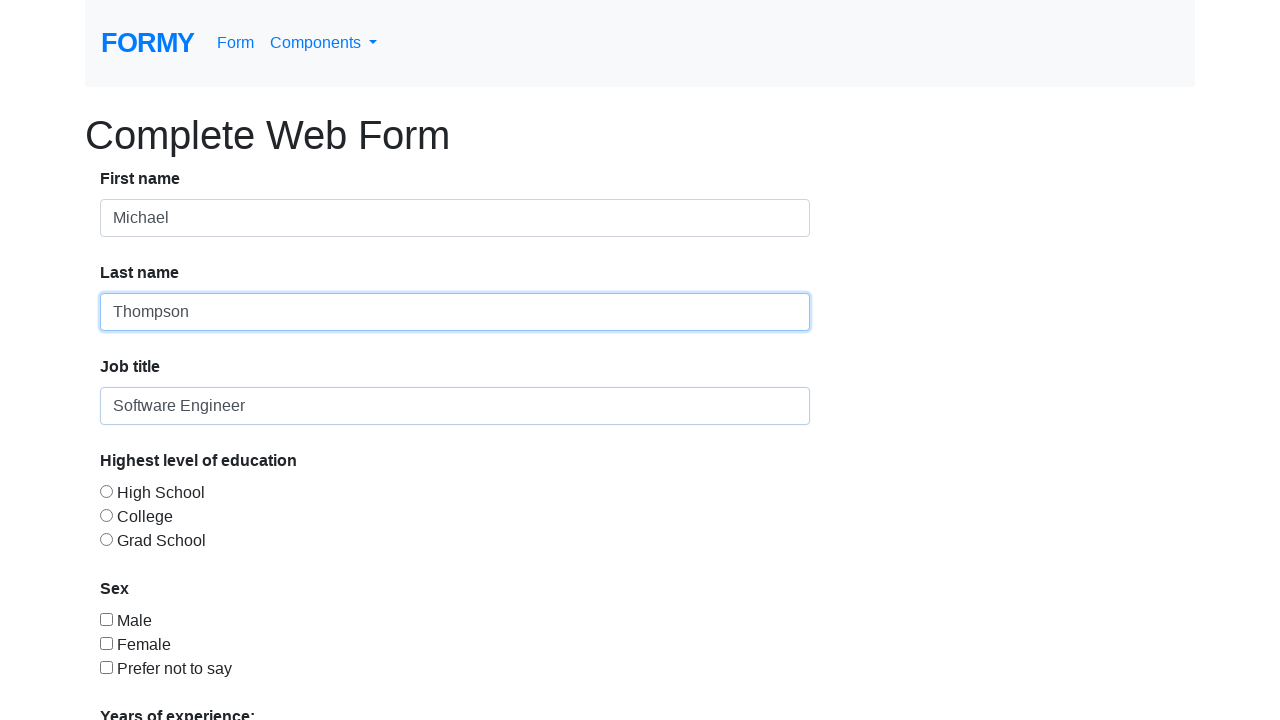

Selected 'College' as education level at (106, 515) on input#radio-button-2
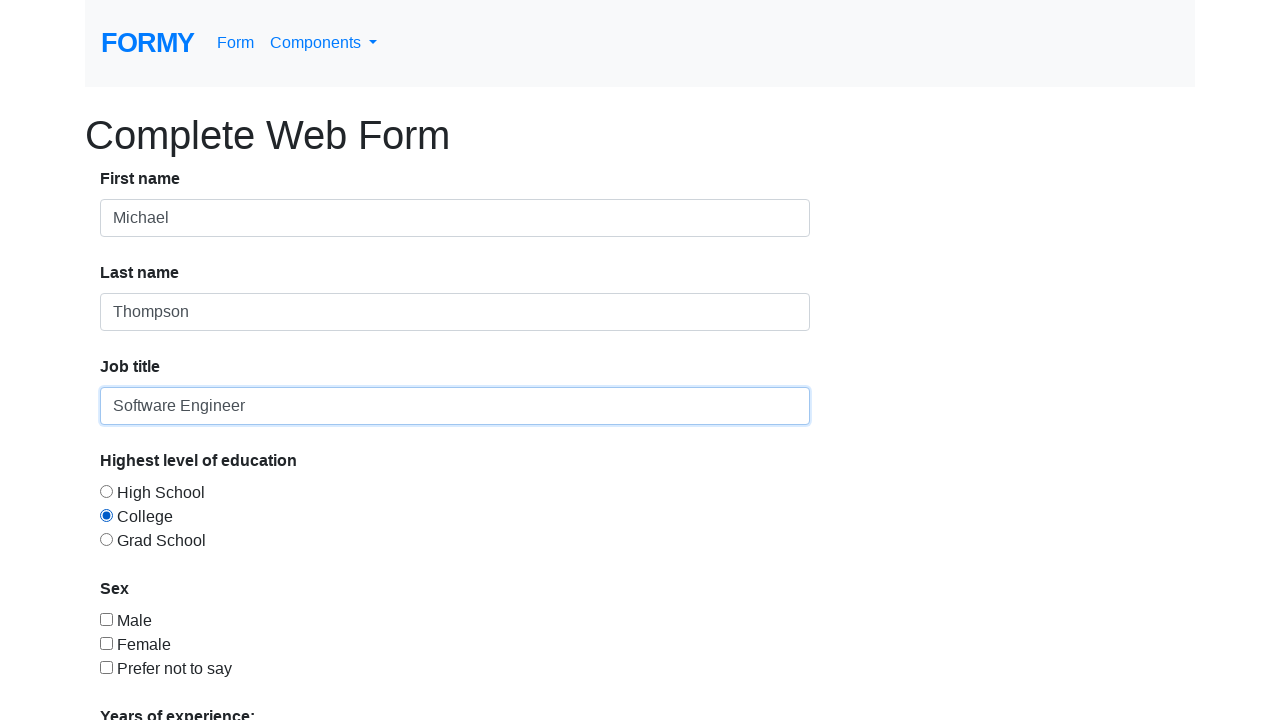

Selected 'Male' for gender at (106, 619) on input#checkbox-1
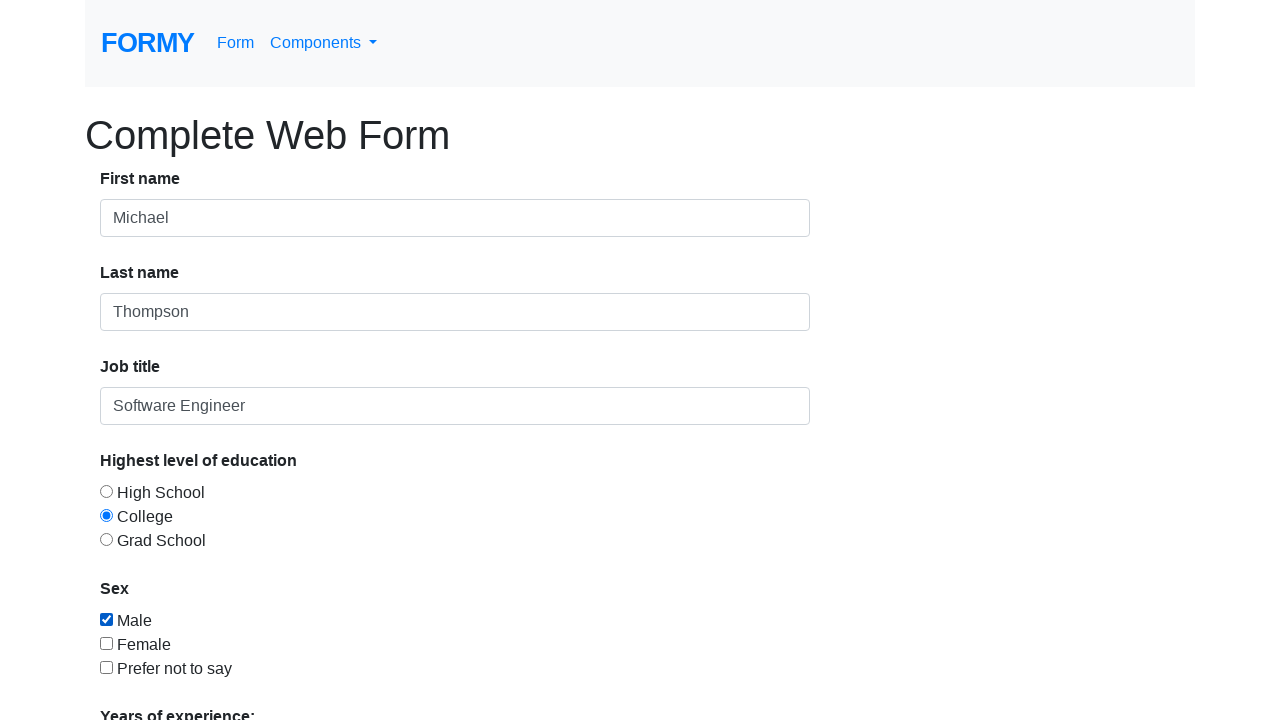

Selected '2-4' years of experience on select#select-menu
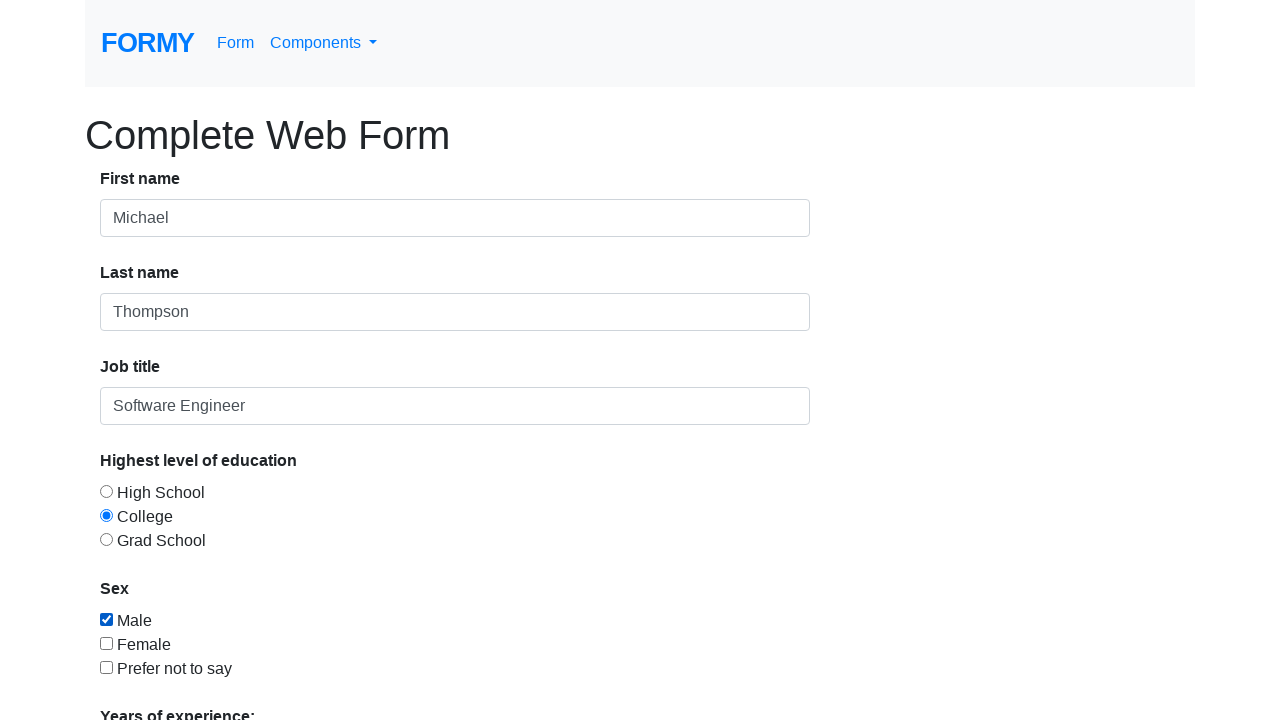

Clicked on date picker field at (270, 613) on input#datepicker
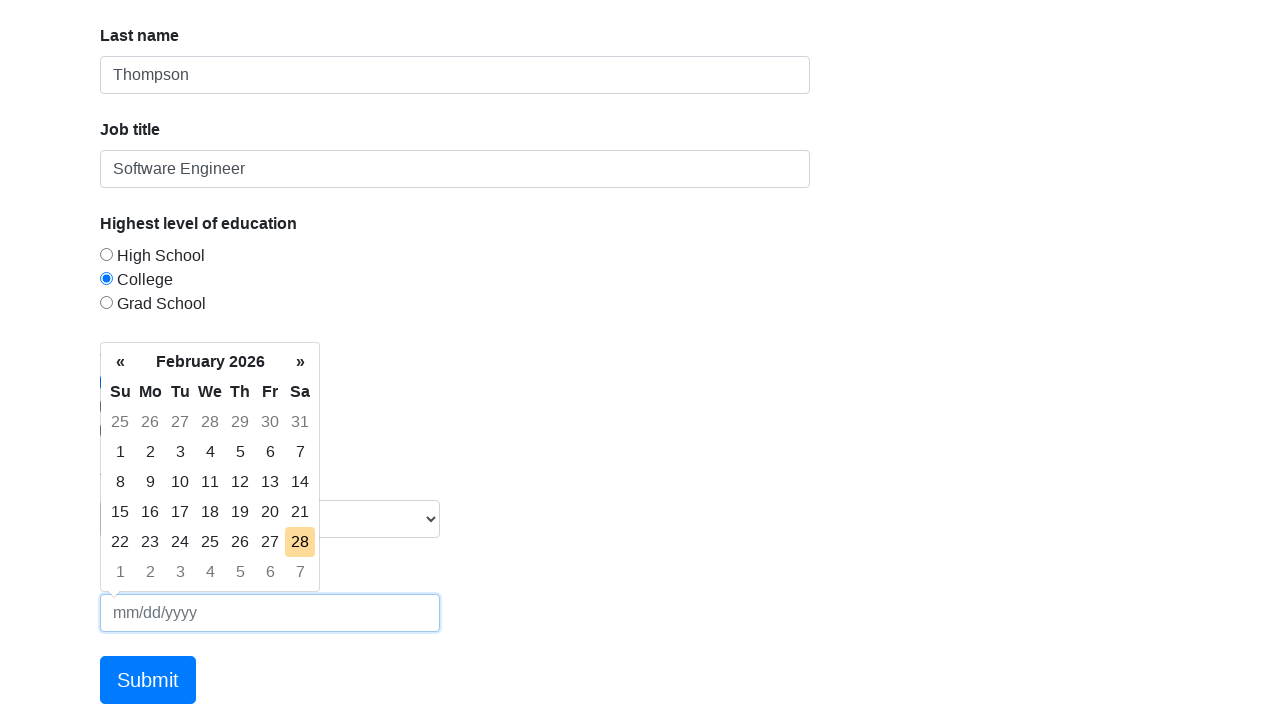

Entered date '03/15/2024' in date picker on input#datepicker
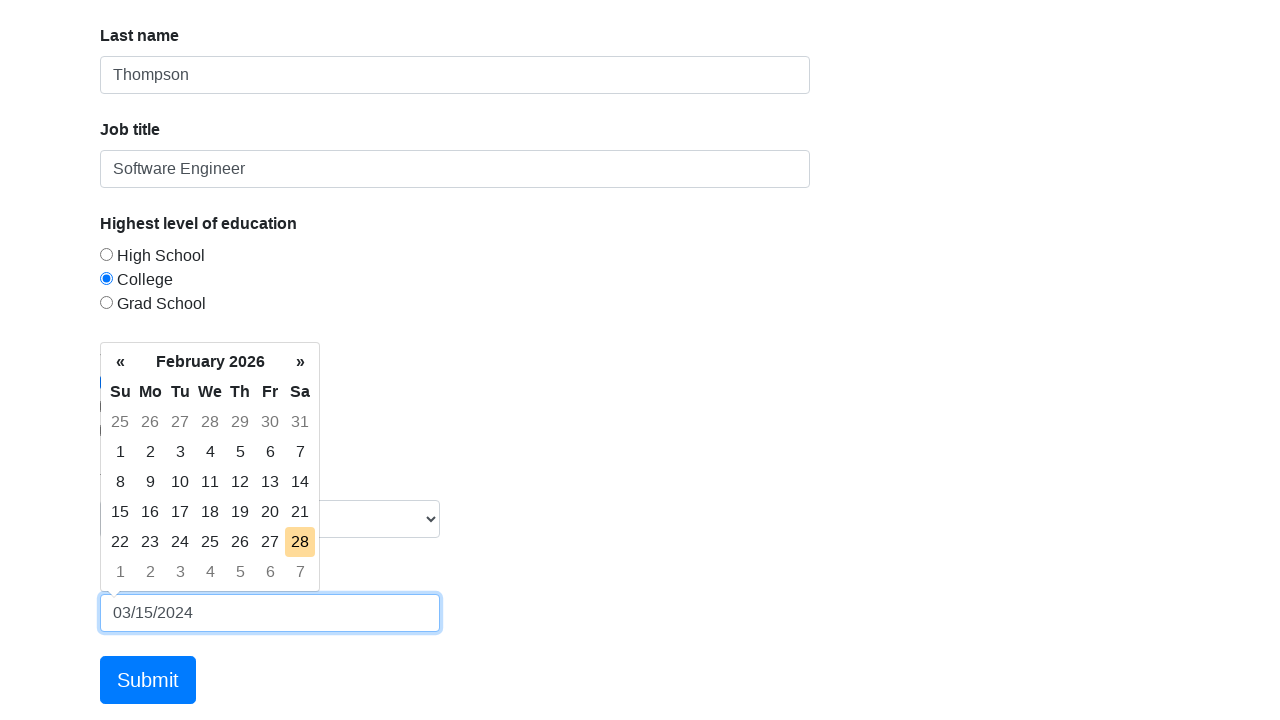

Closed date picker by pressing Escape on input#datepicker
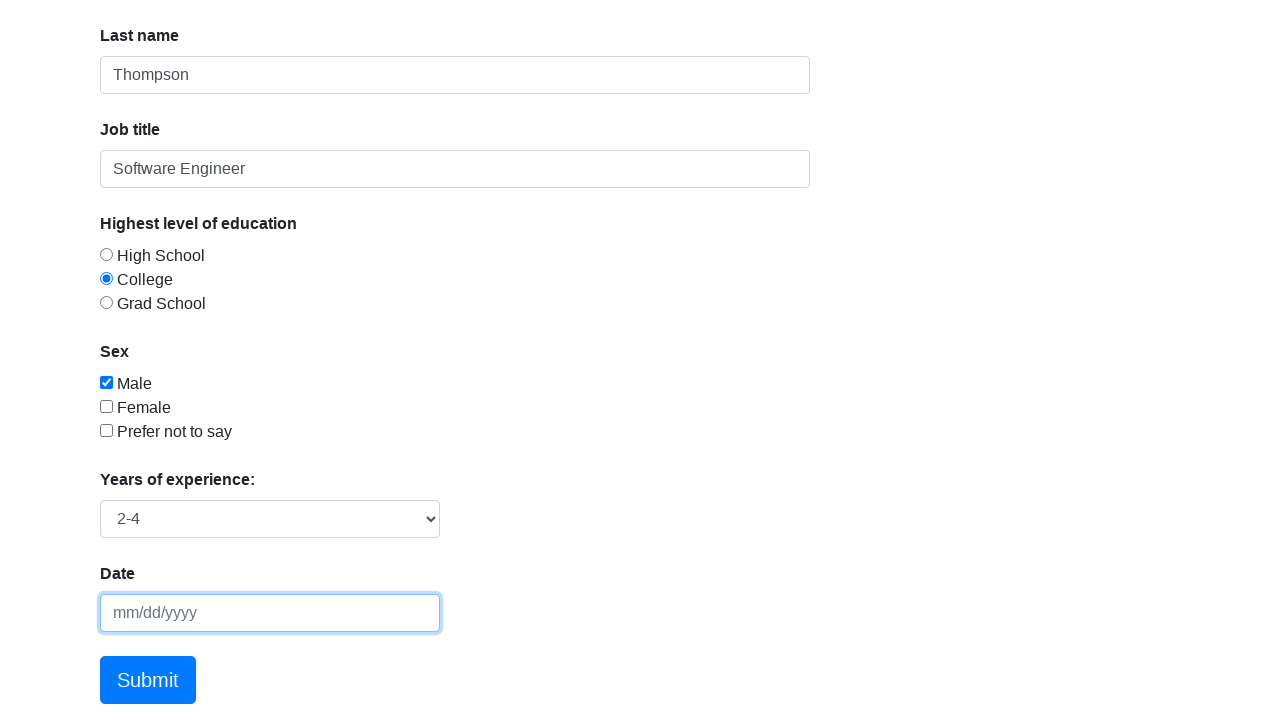

Clicked submit button to submit the form at (148, 680) on a.btn.btn-lg.btn-primary
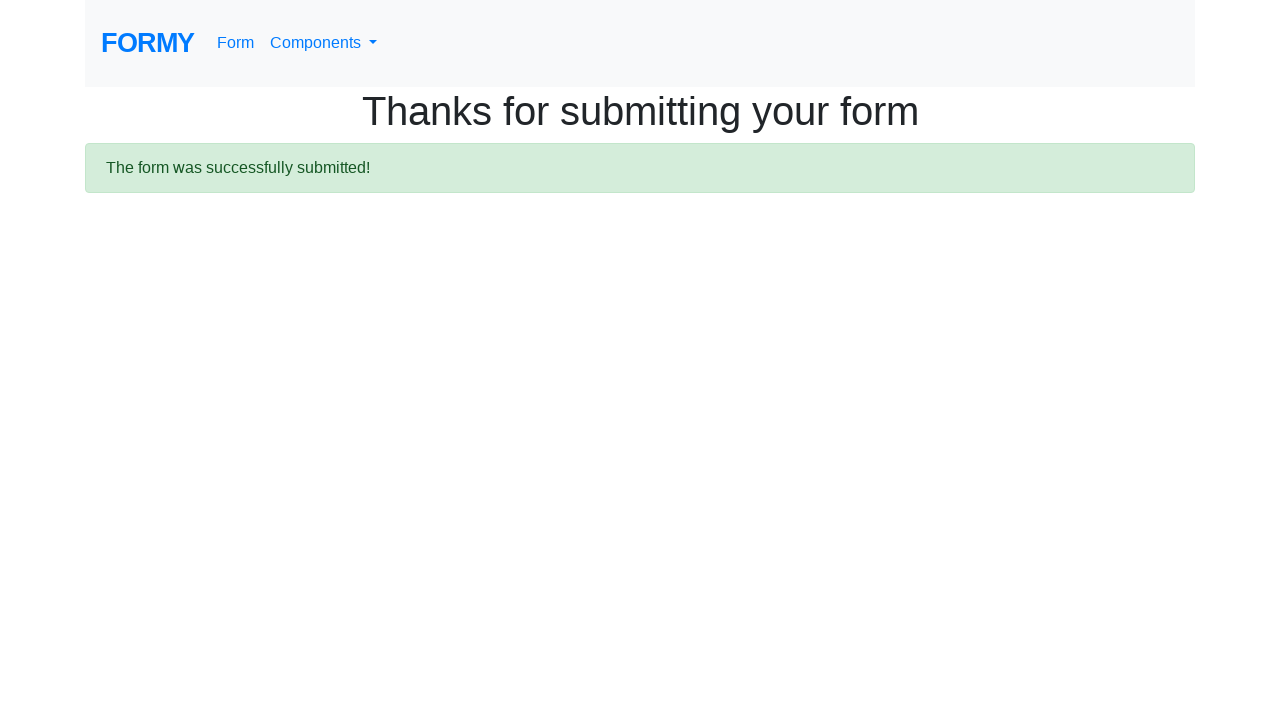

Success message appeared confirming form submission
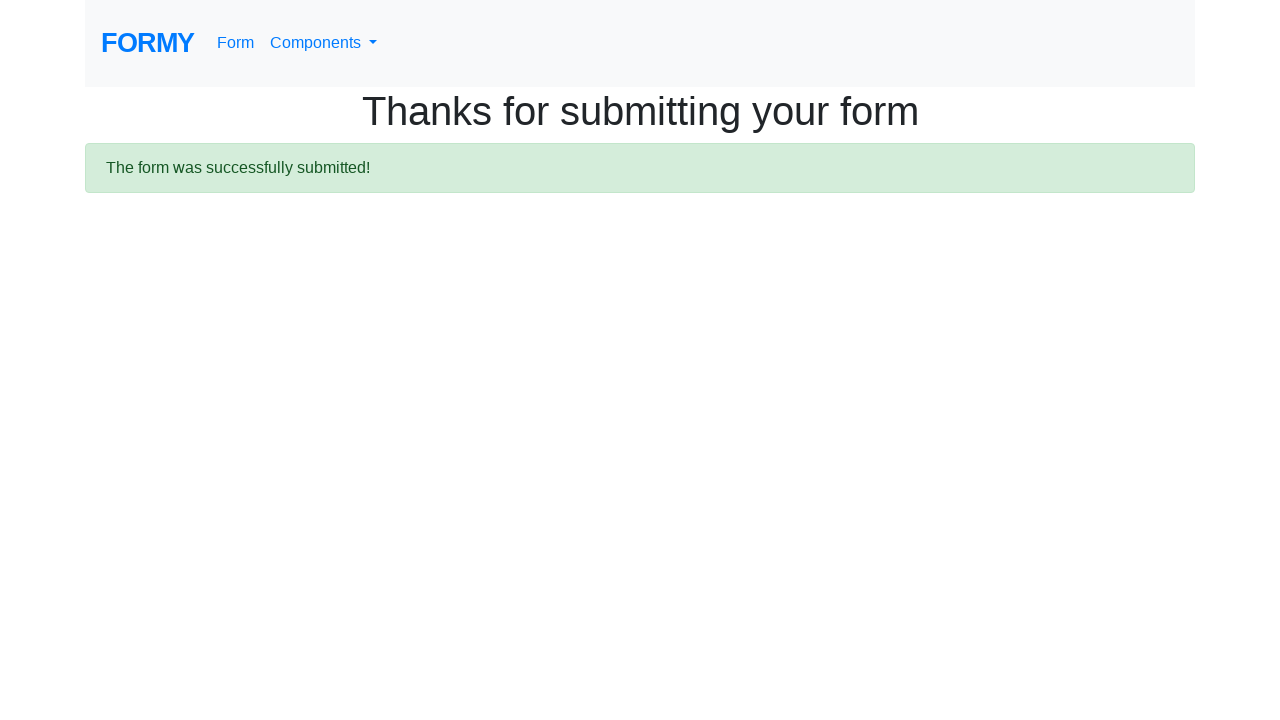

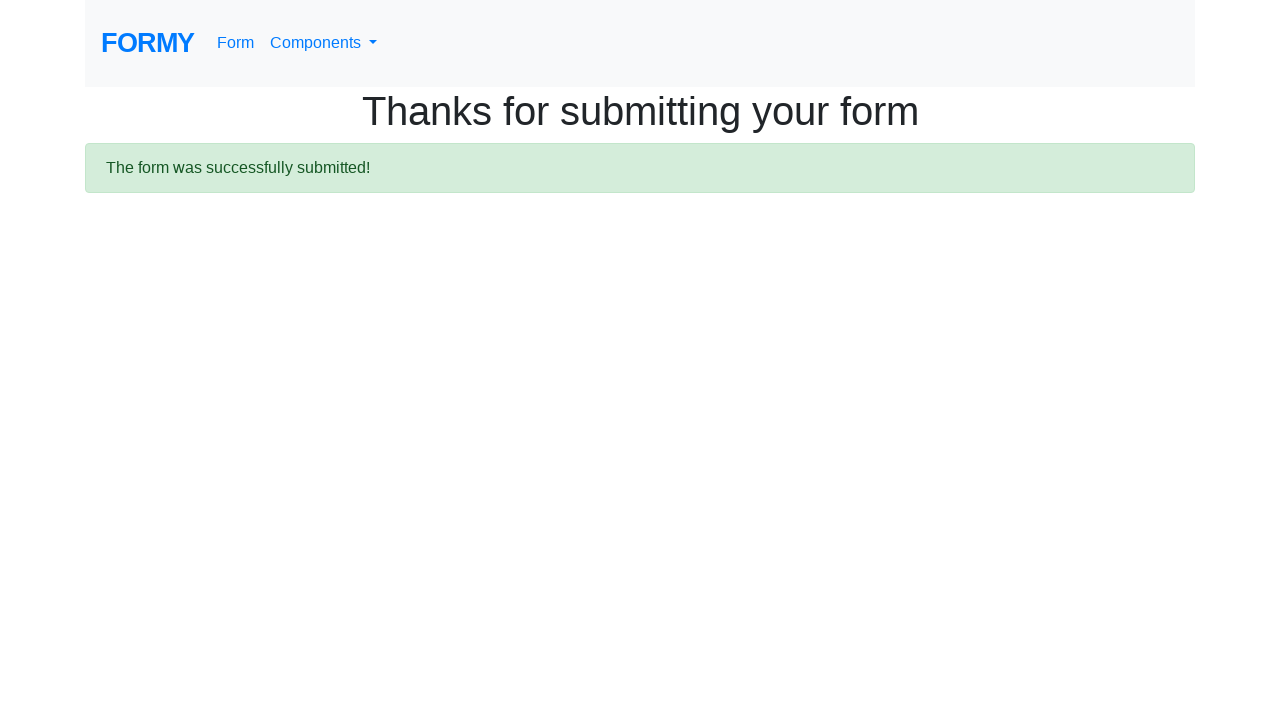